Solves a math captcha by extracting a value from an element attribute, calculating the result, and submitting a form with checkboxes

Starting URL: http://suninjuly.github.io/get_attribute.html

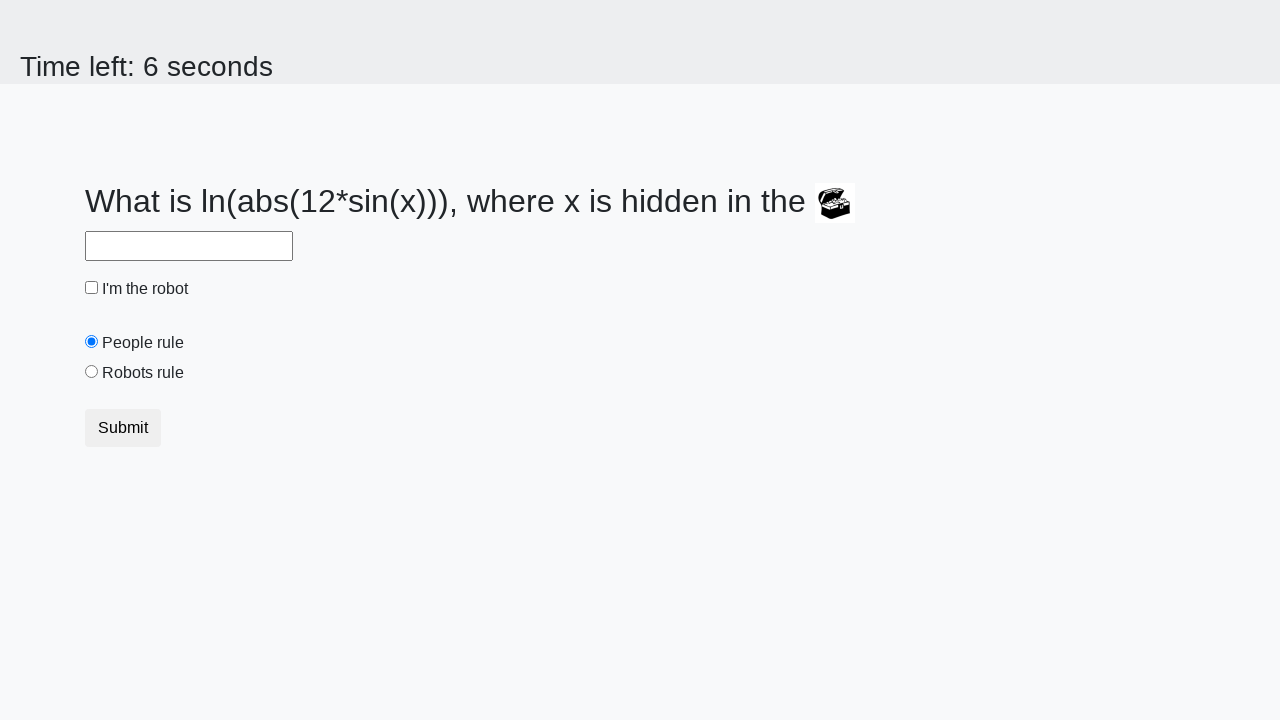

Retrieved valuex attribute from treasure element
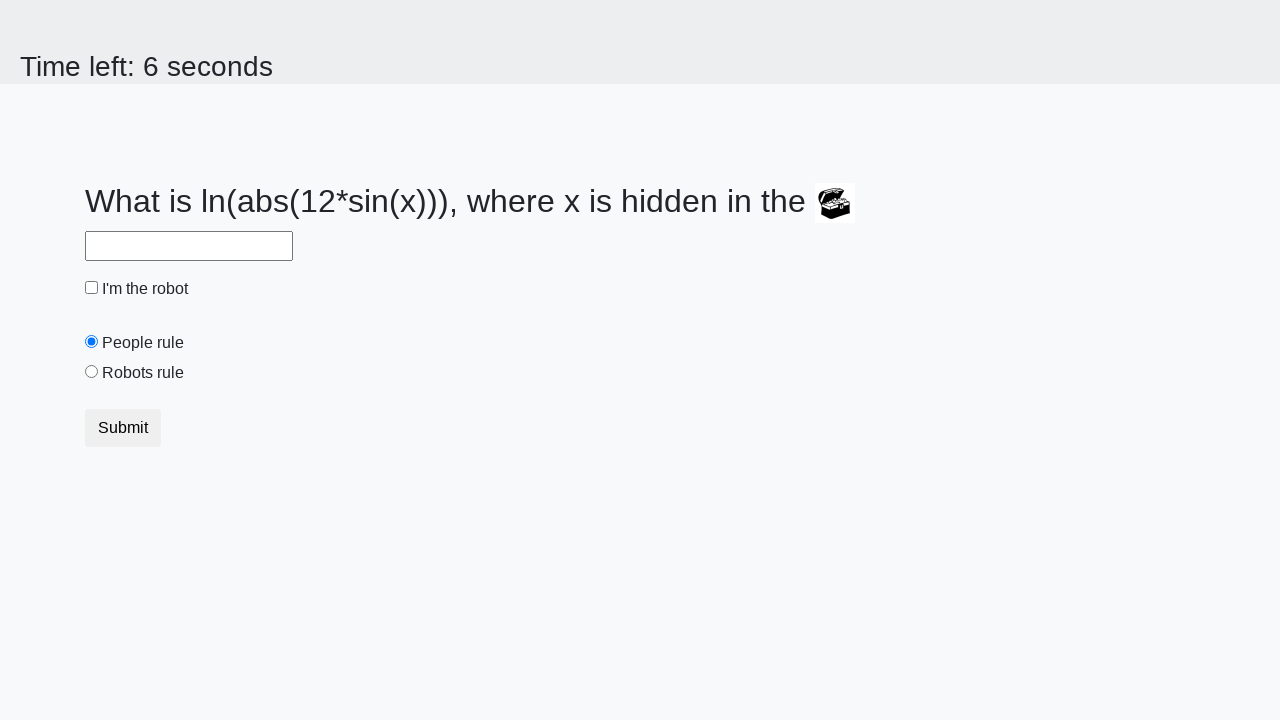

Calculated math captcha result using logarithm and sine functions
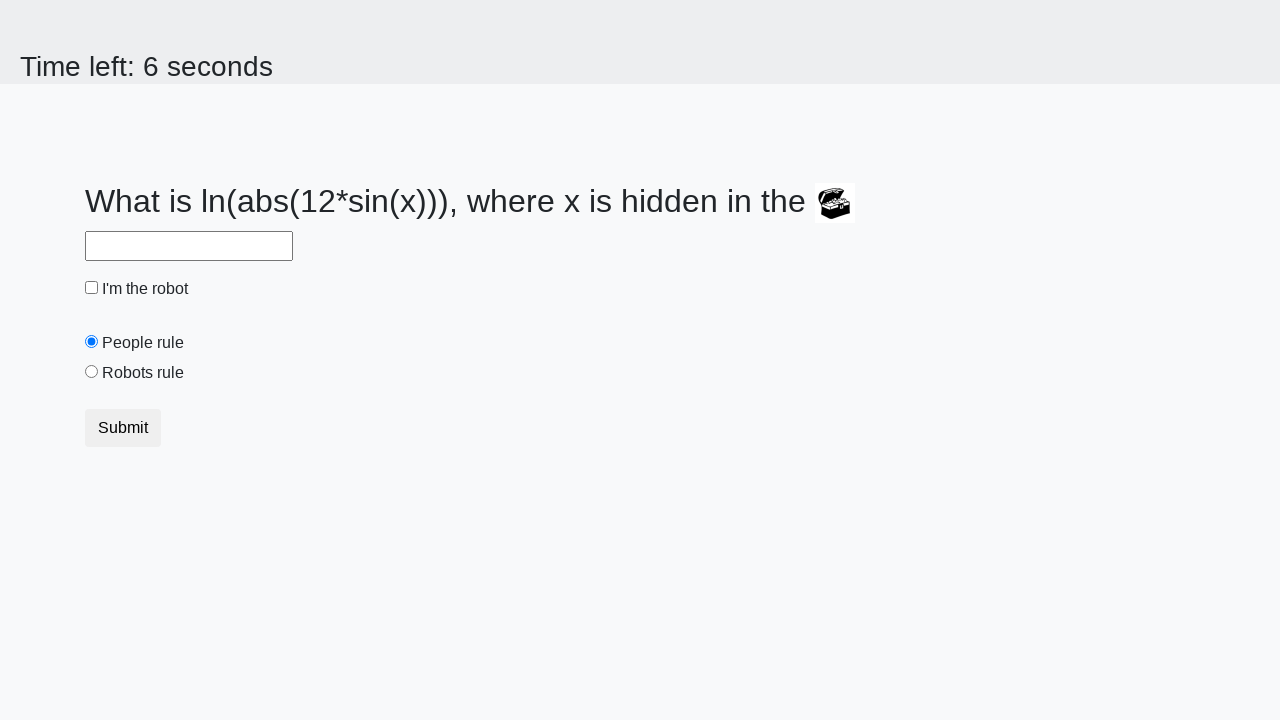

Filled answer field with calculated math result on #answer
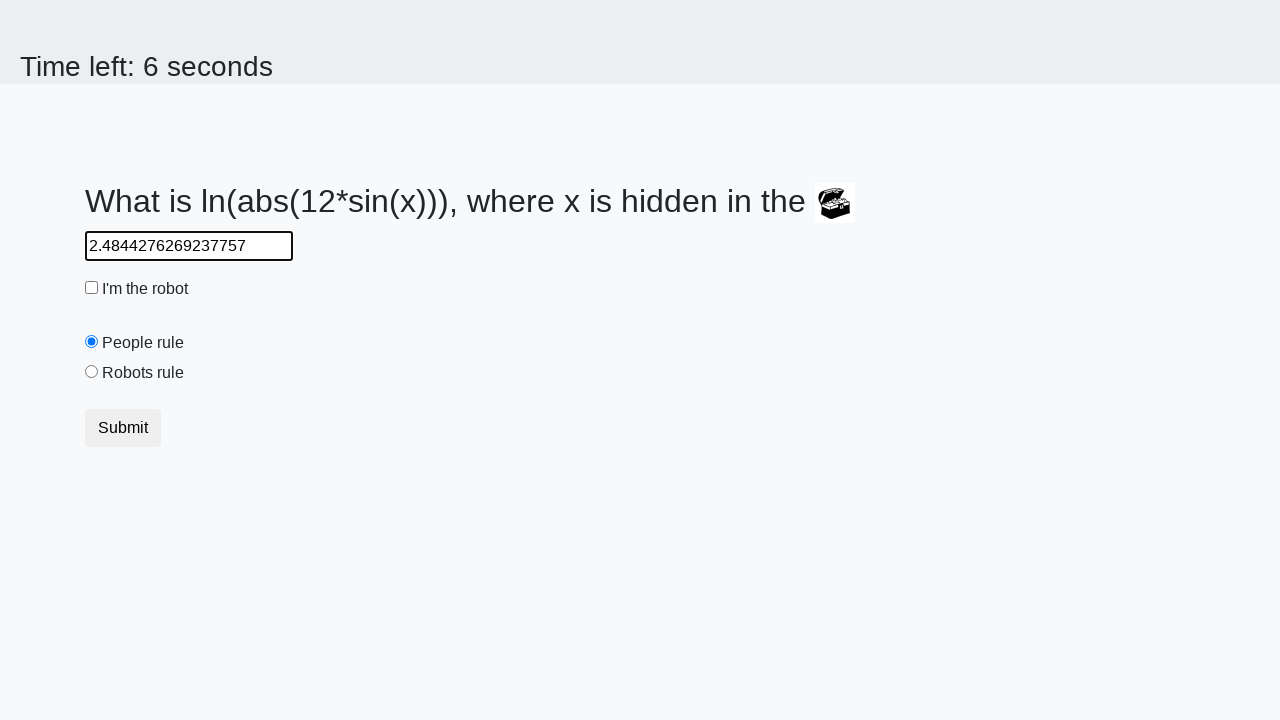

Clicked robot checkbox at (92, 288) on #robotCheckbox
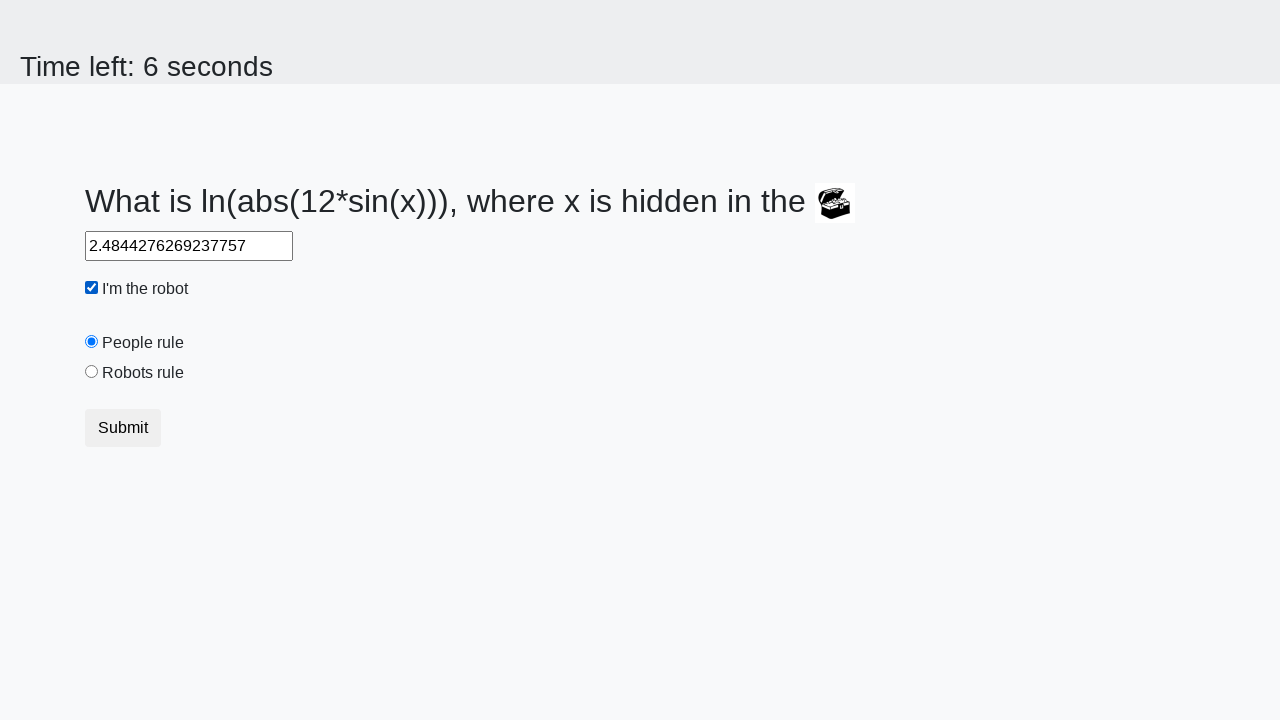

Clicked robots rule radio button at (92, 372) on #robotsRule
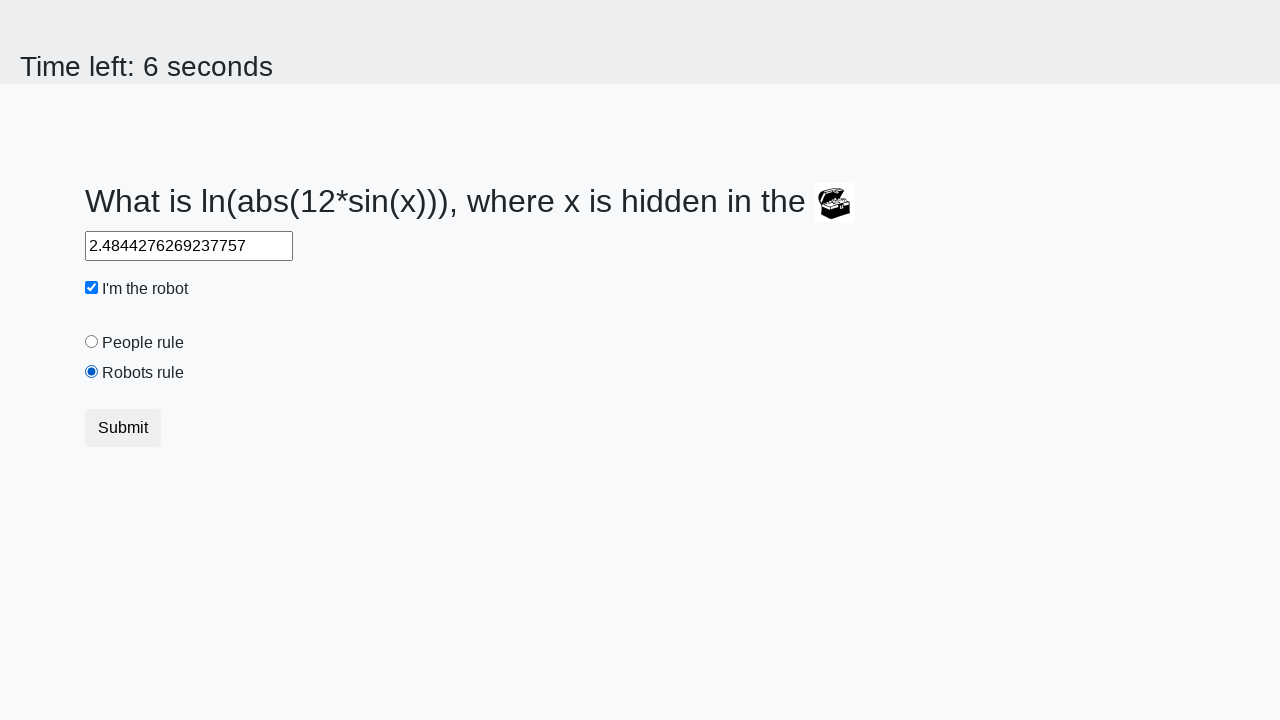

Clicked submit button to complete form at (123, 428) on .btn
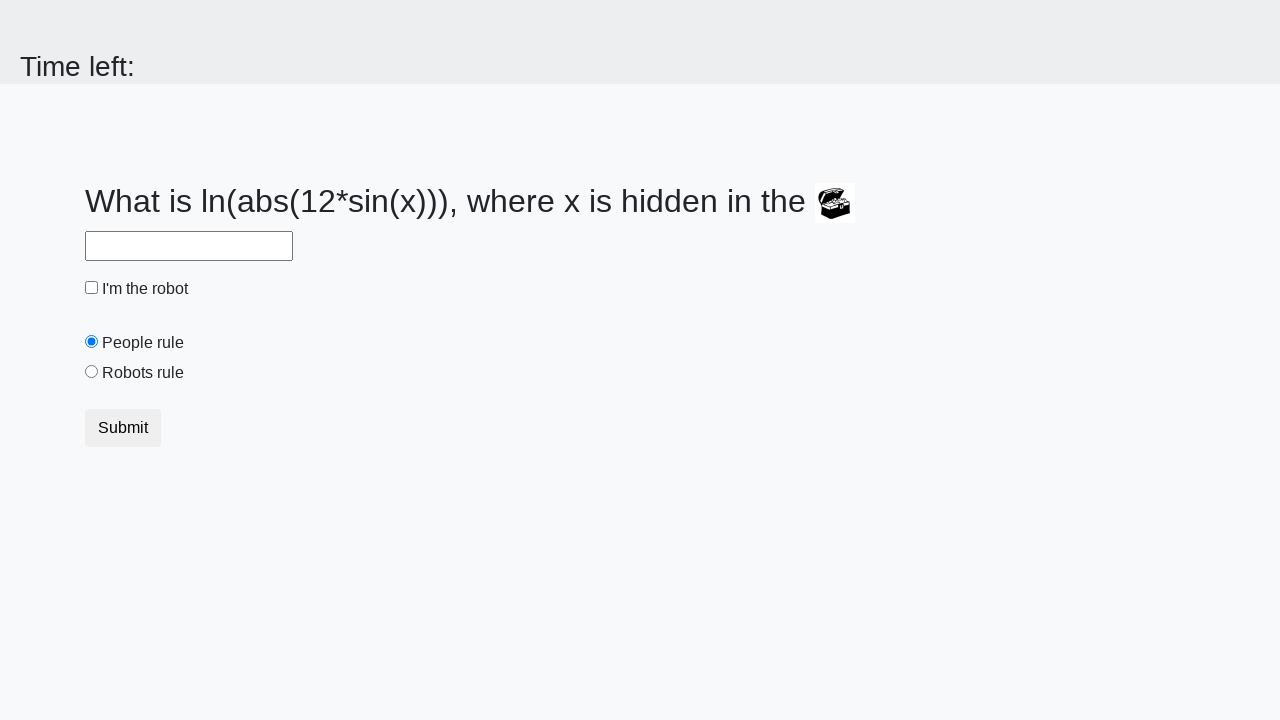

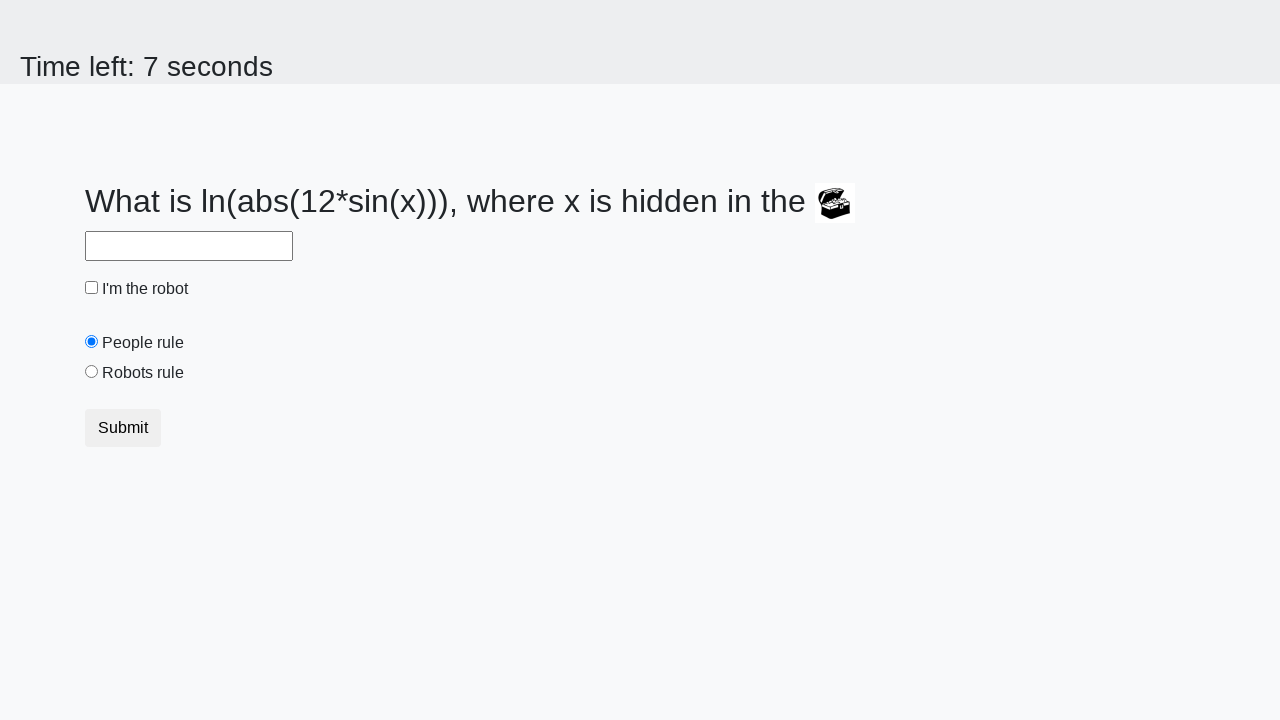